Tests form submission on a practice website by filling out name, email, password, selecting gender, employment status, birthday, and submitting the form to verify successful submission.

Starting URL: https://rahulshettyacademy.com/angularpractice/

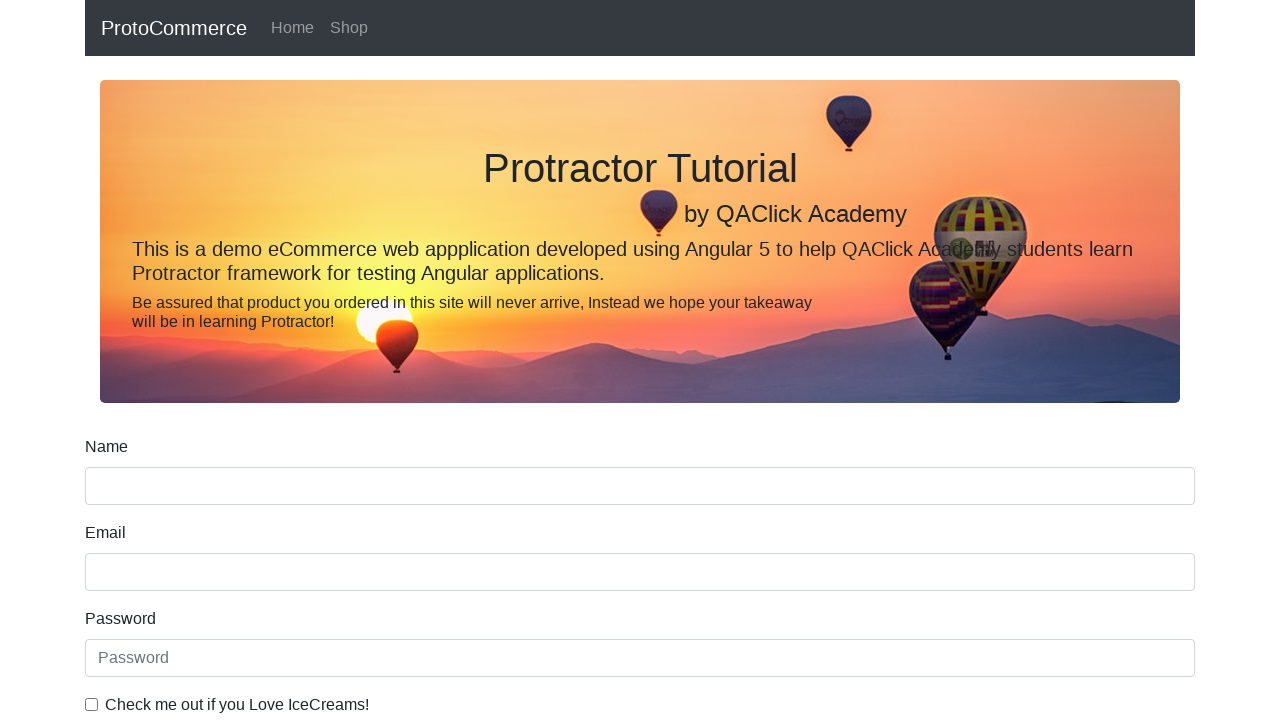

Filled name field with 'Maria Garcia Rodriguez' on input[name='name']
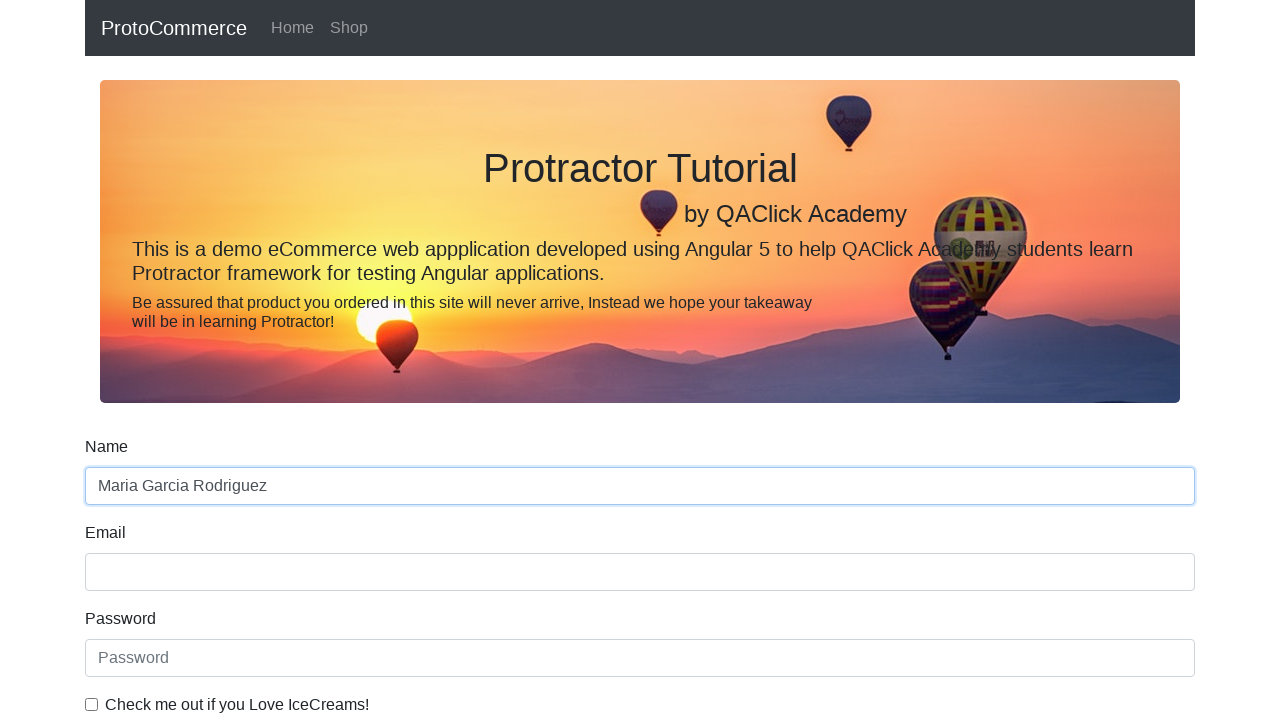

Filled email field with 'maria.garcia@example.com' on input[name='email']
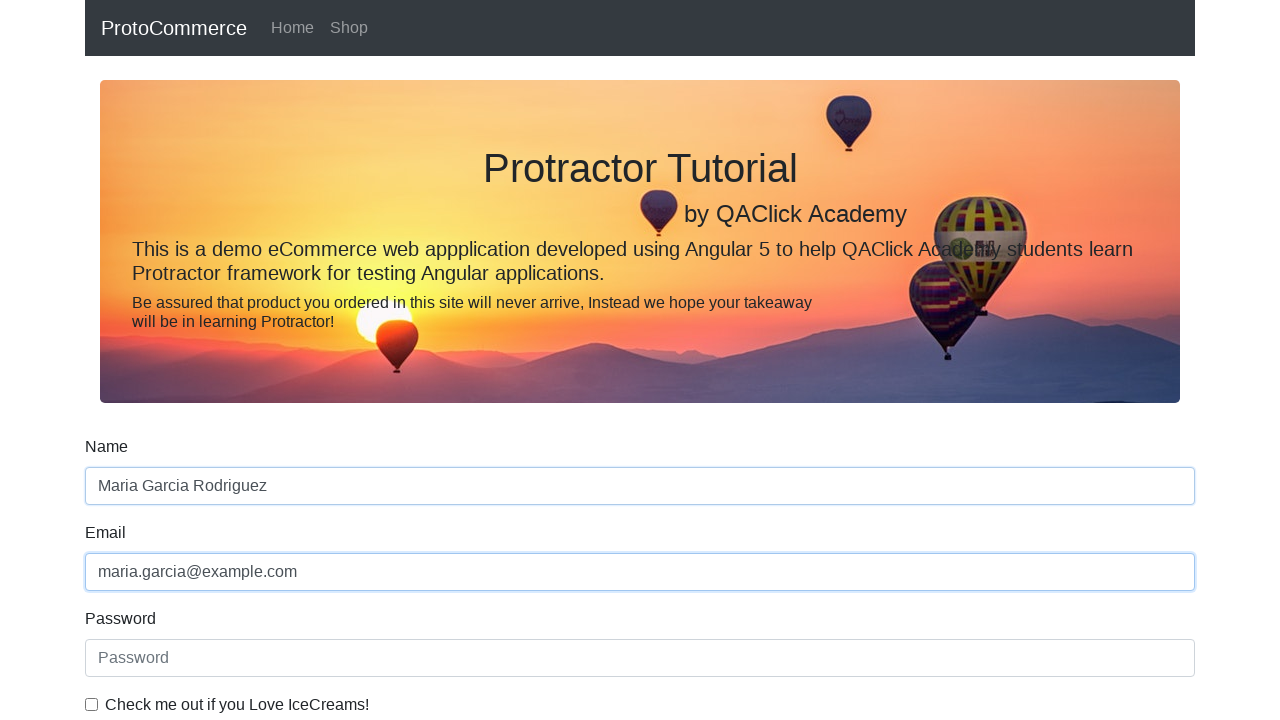

Filled password field with secure password on input[type='password']
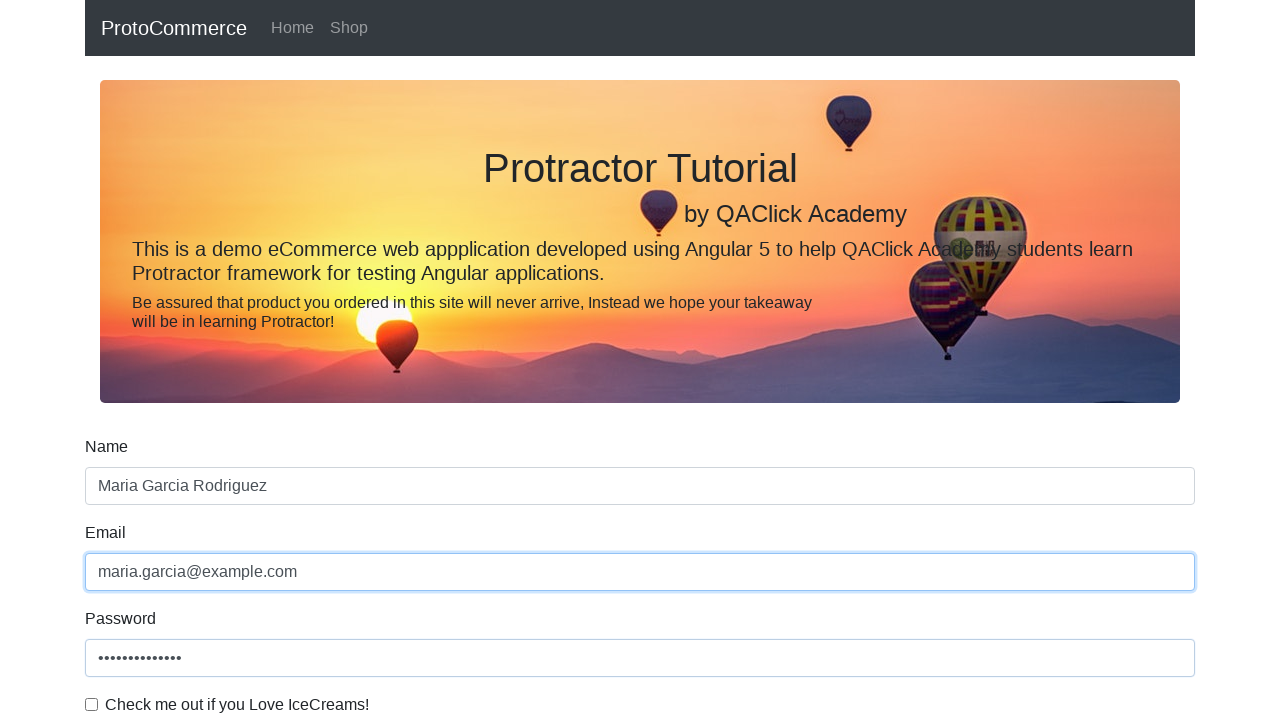

Clicked the checkbox to agree to terms at (92, 704) on #exampleCheck1
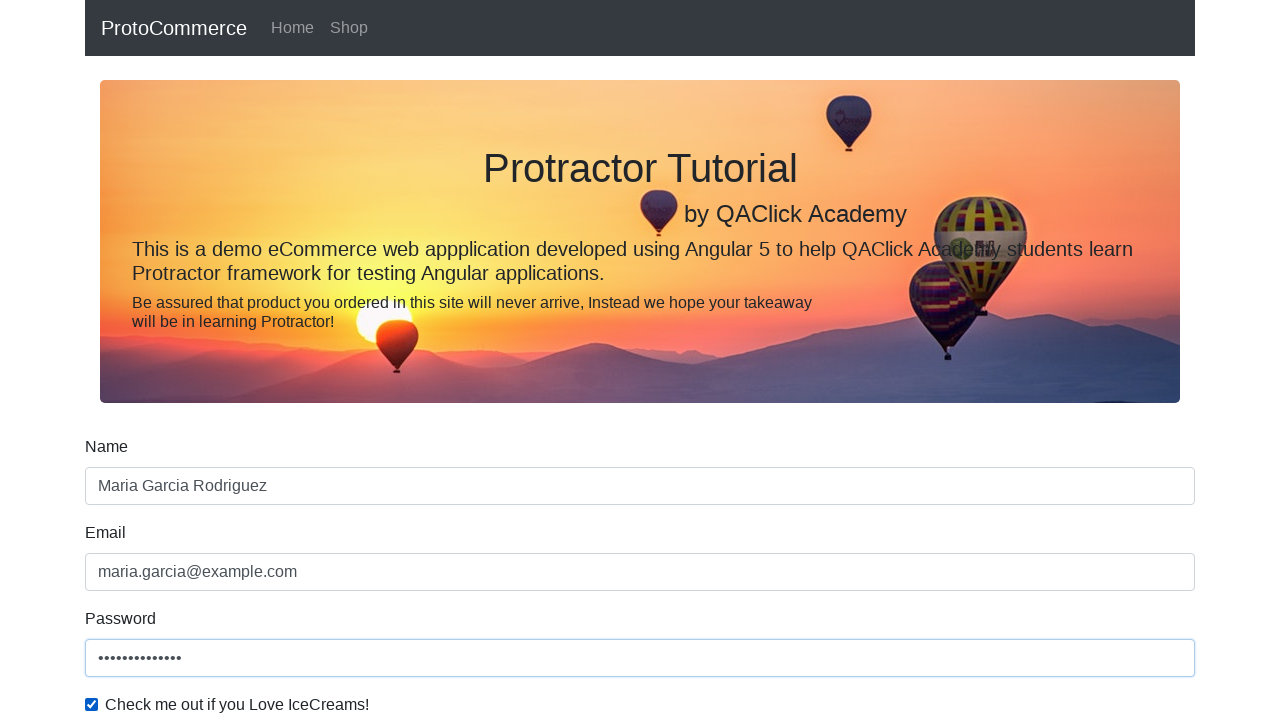

Selected 'Female' from gender dropdown on #exampleFormControlSelect1
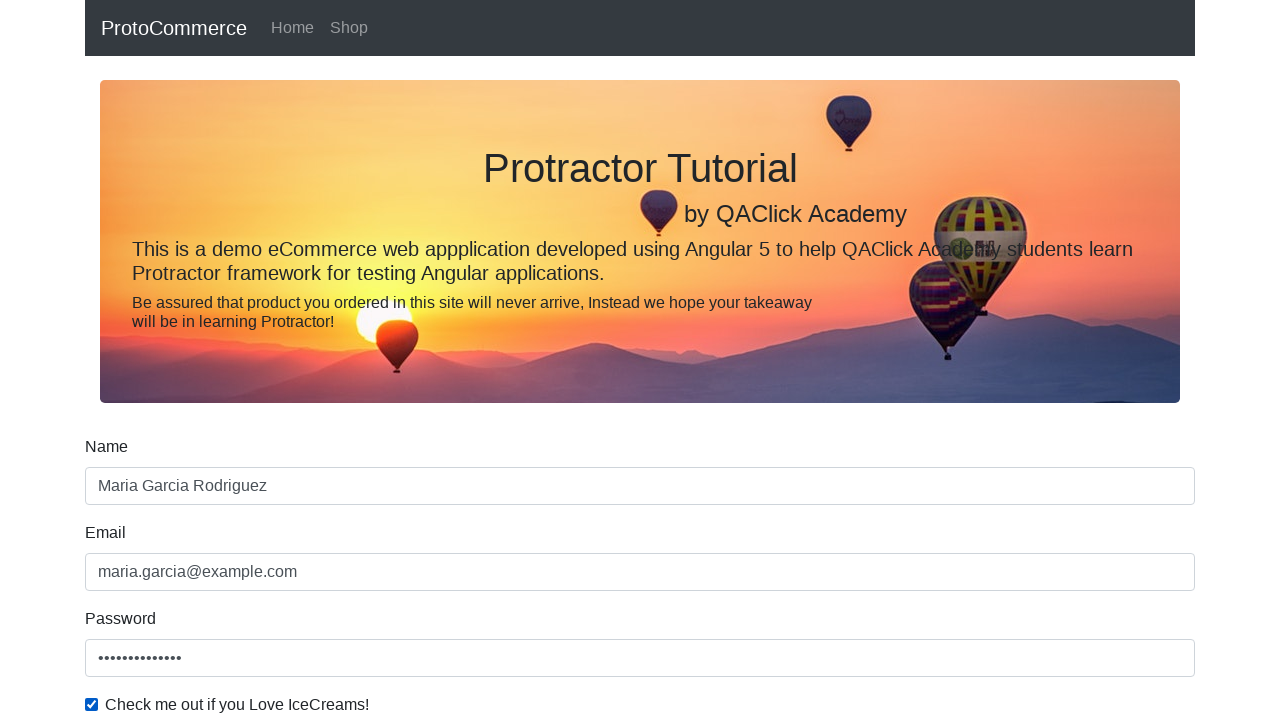

Selected 'Student' employment status radio button at (326, 360) on #inlineRadio2
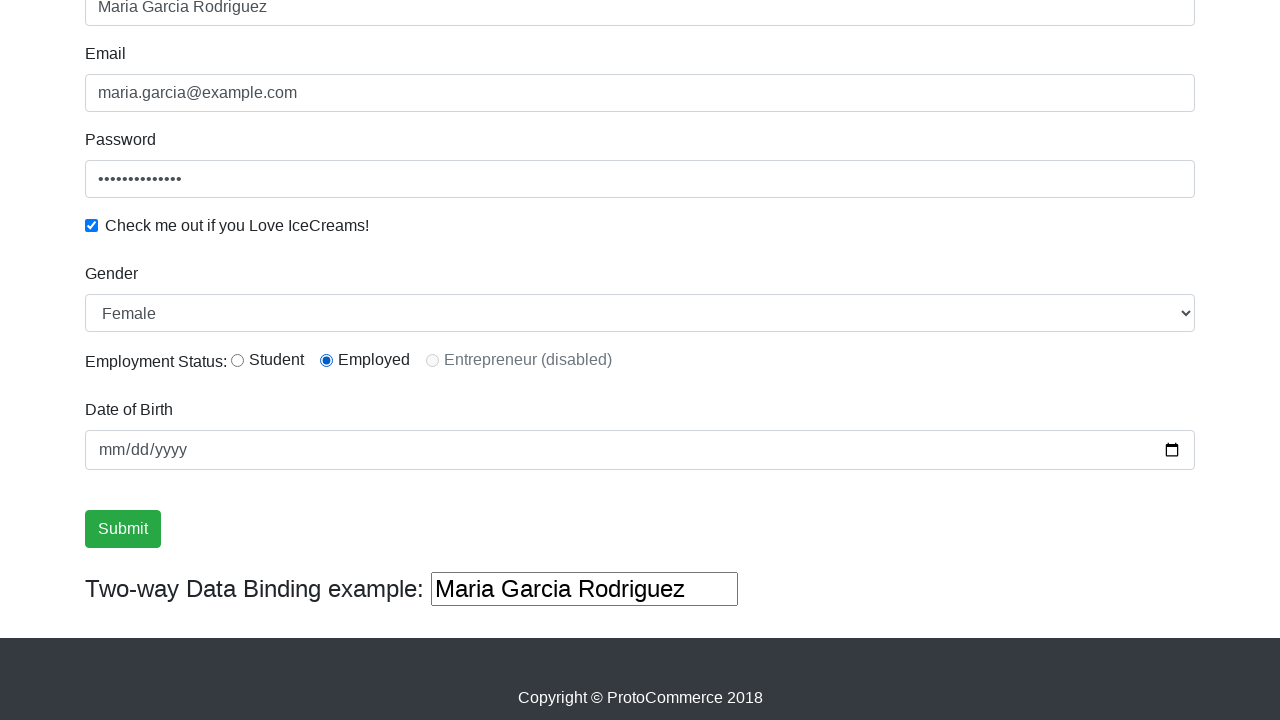

Filled birthday field with '1996-08-21' on input[name='bday']
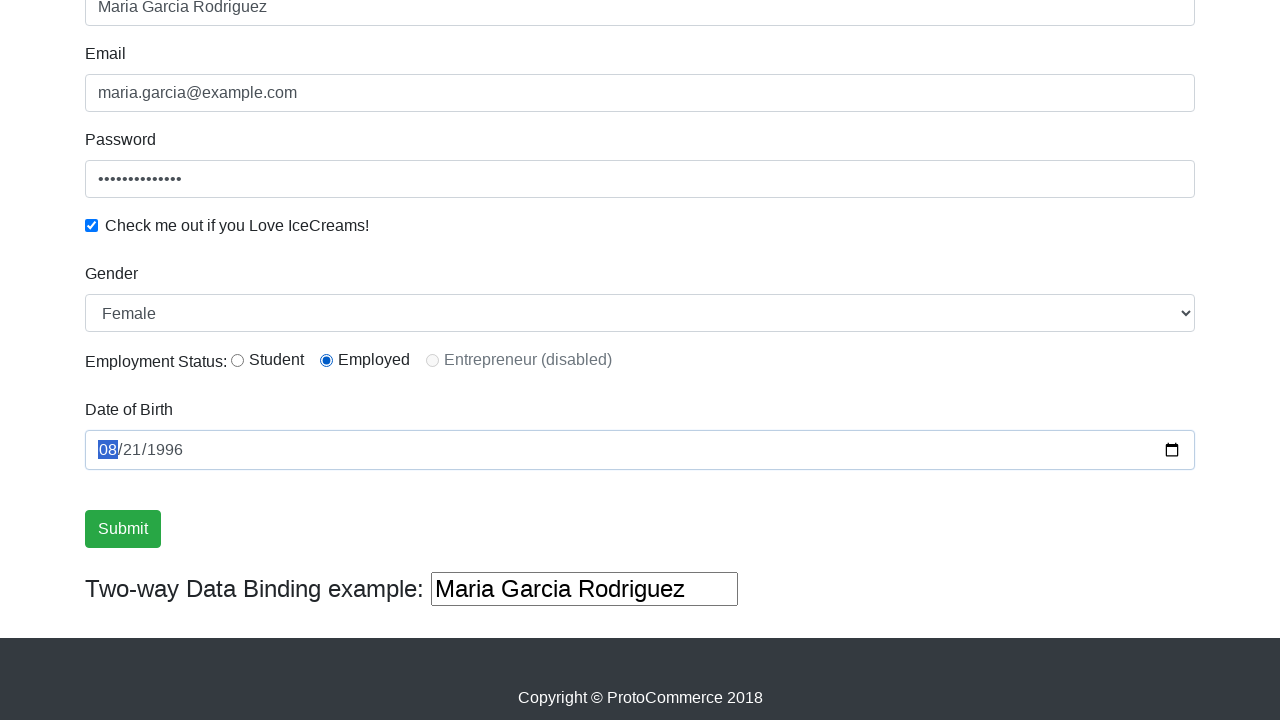

Clicked the Submit button to submit the form at (123, 529) on input[value='Submit']
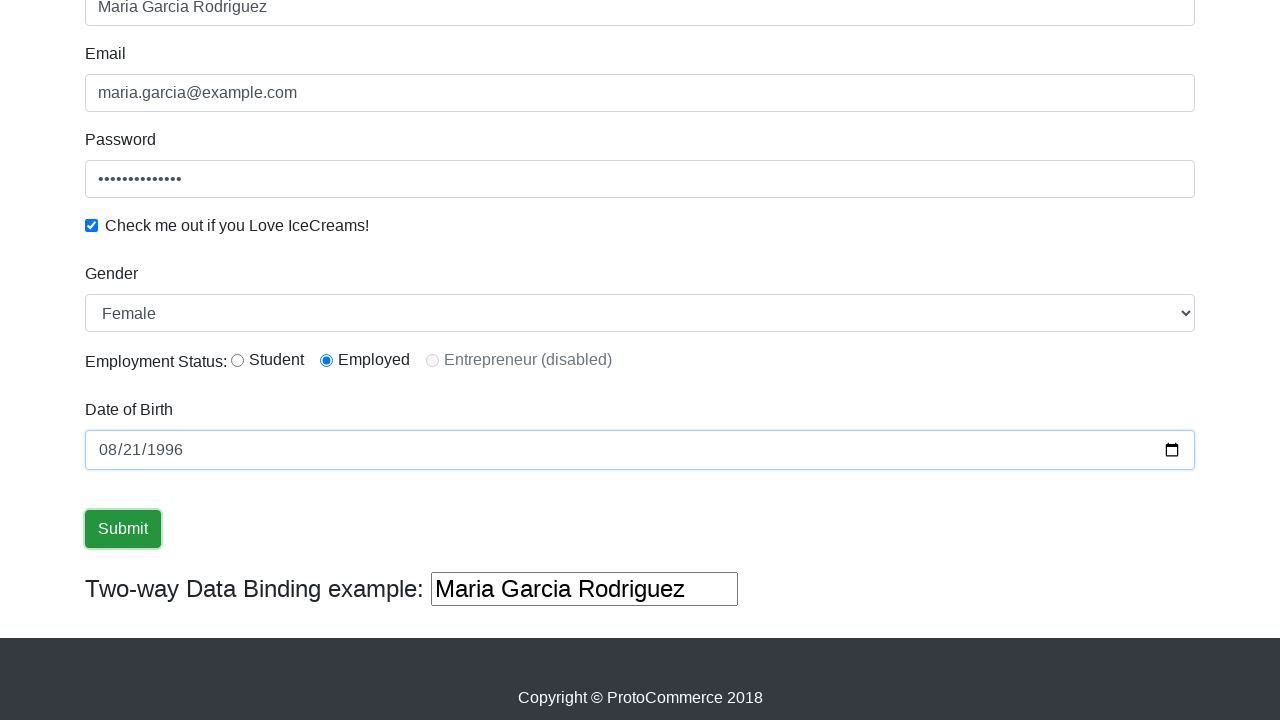

Form submission successful - success message appeared
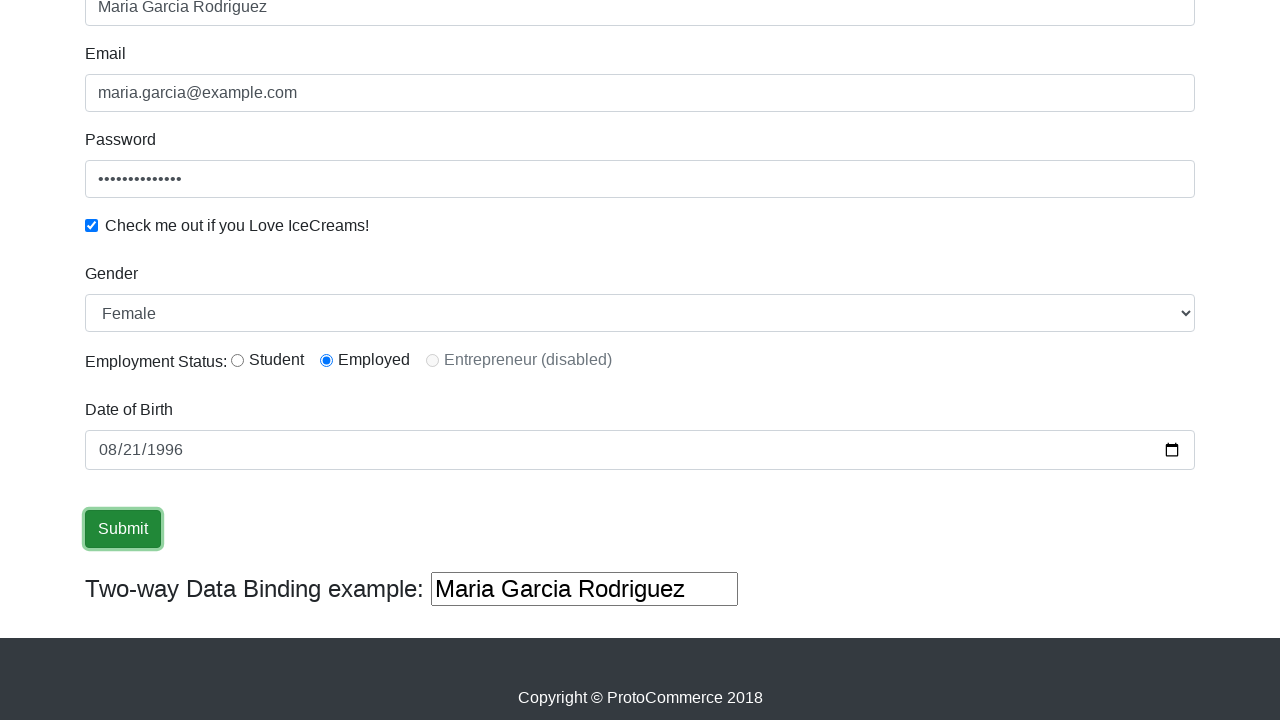

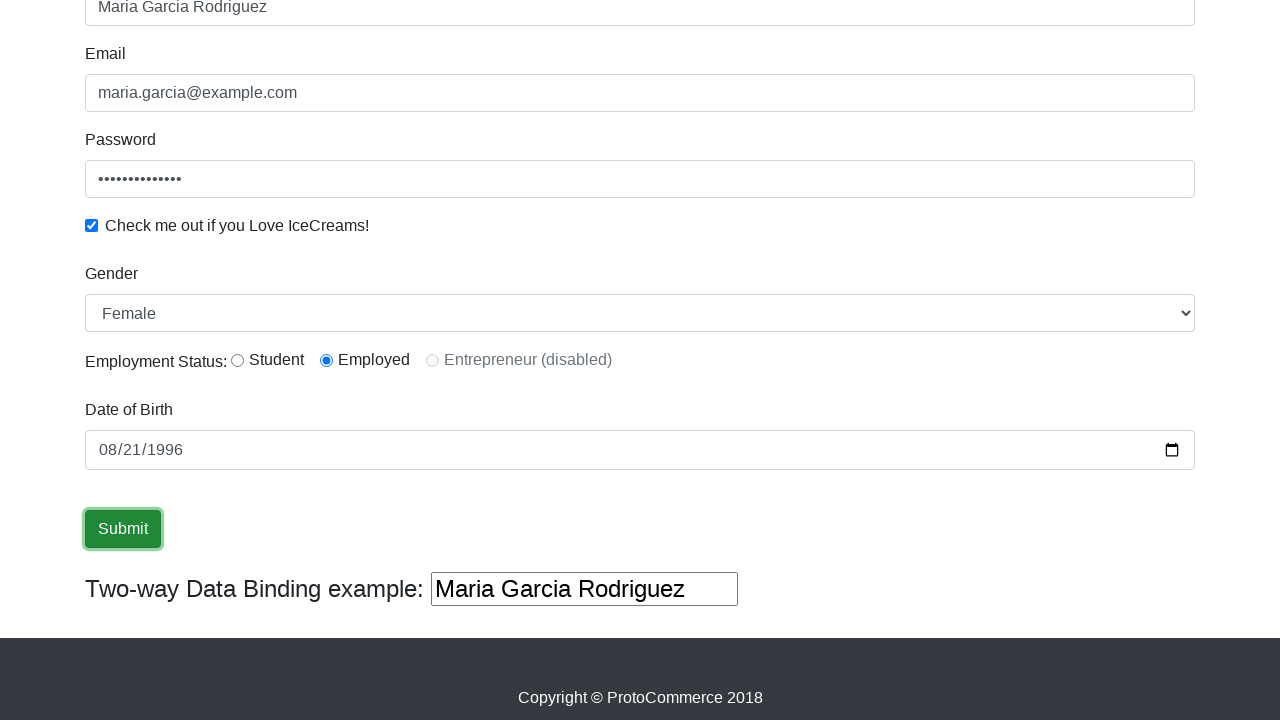